Tests dynamic dropdown/autocomplete functionality by typing a partial search term and using keyboard navigation to select a specific option from the suggestions

Starting URL: https://www.rahulshettyacademy.com/AutomationPractice/

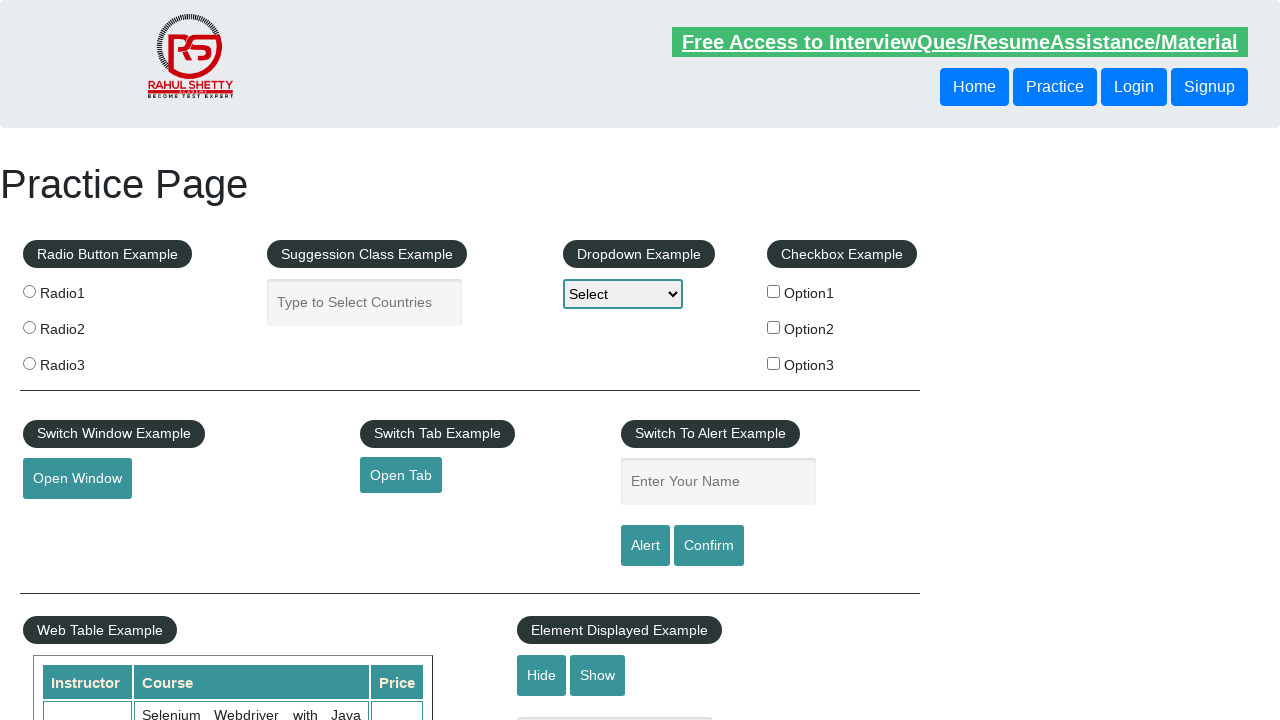

Typed 'ind' in the autocomplete field on #autocomplete
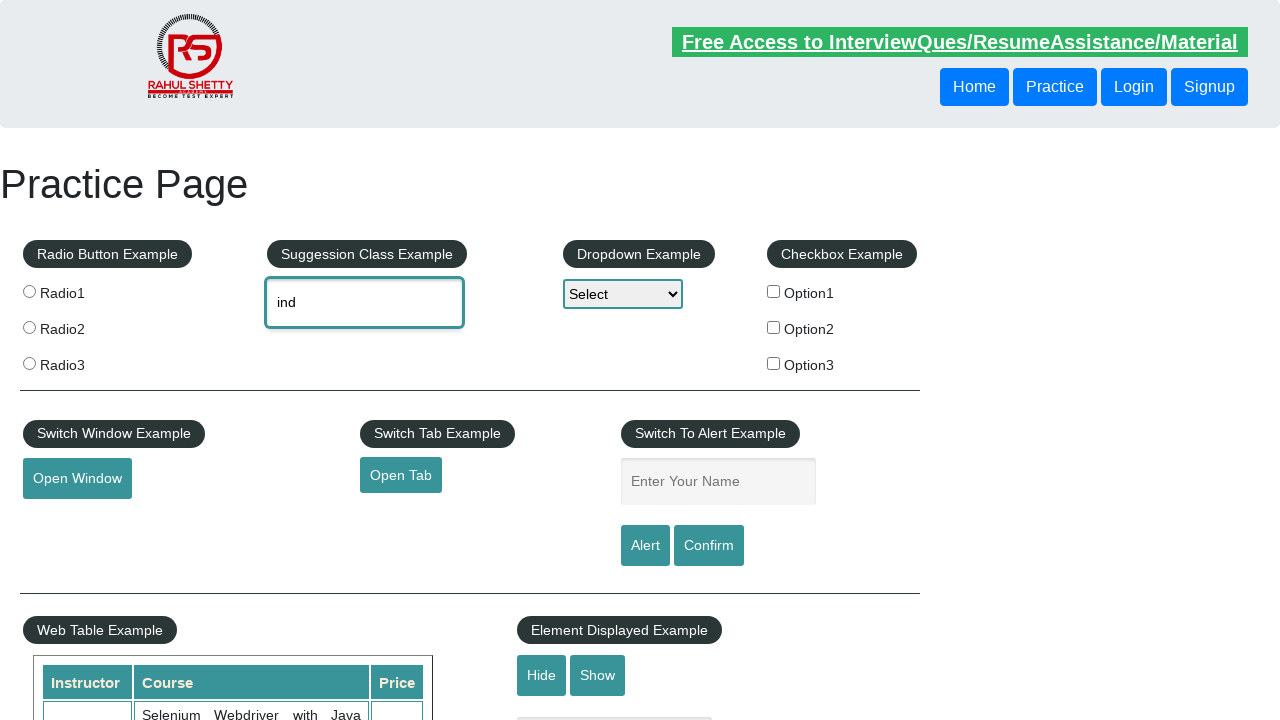

Waited for autocomplete suggestions to appear
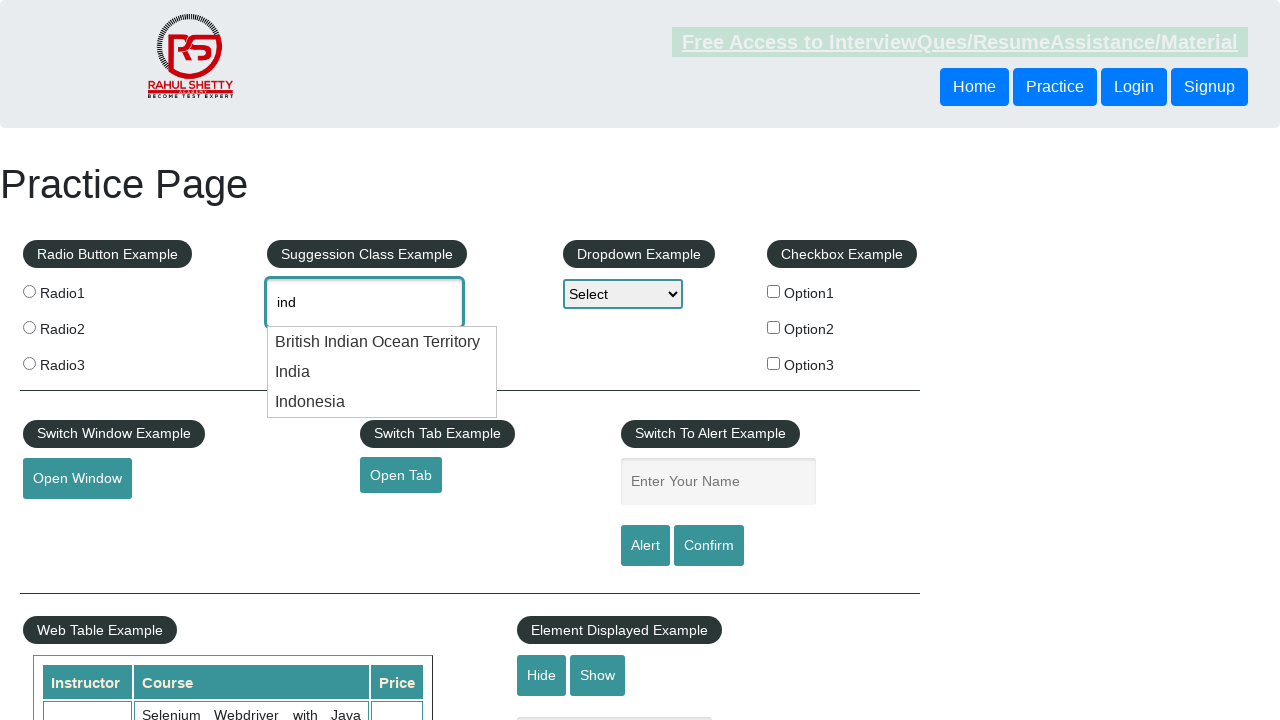

Pressed ArrowDown key (attempt 1/10) on #autocomplete
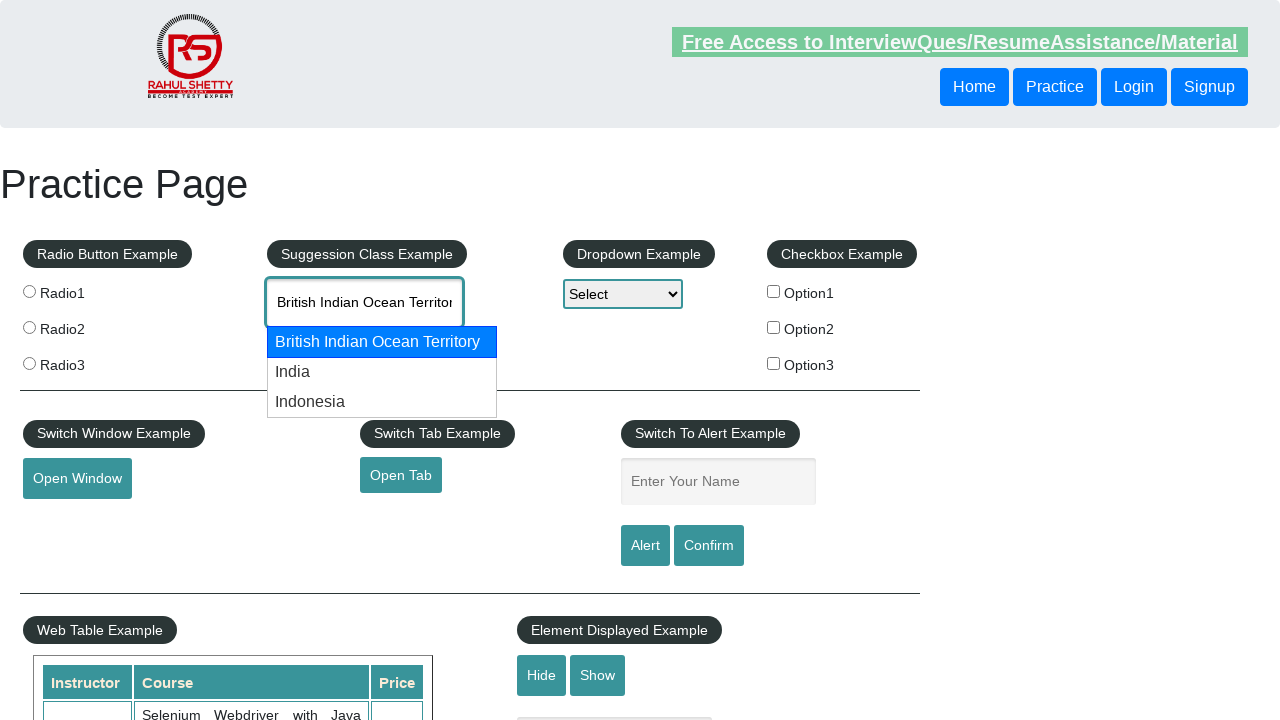

Retrieved current autocomplete value: 'British Indian Ocean Territory'
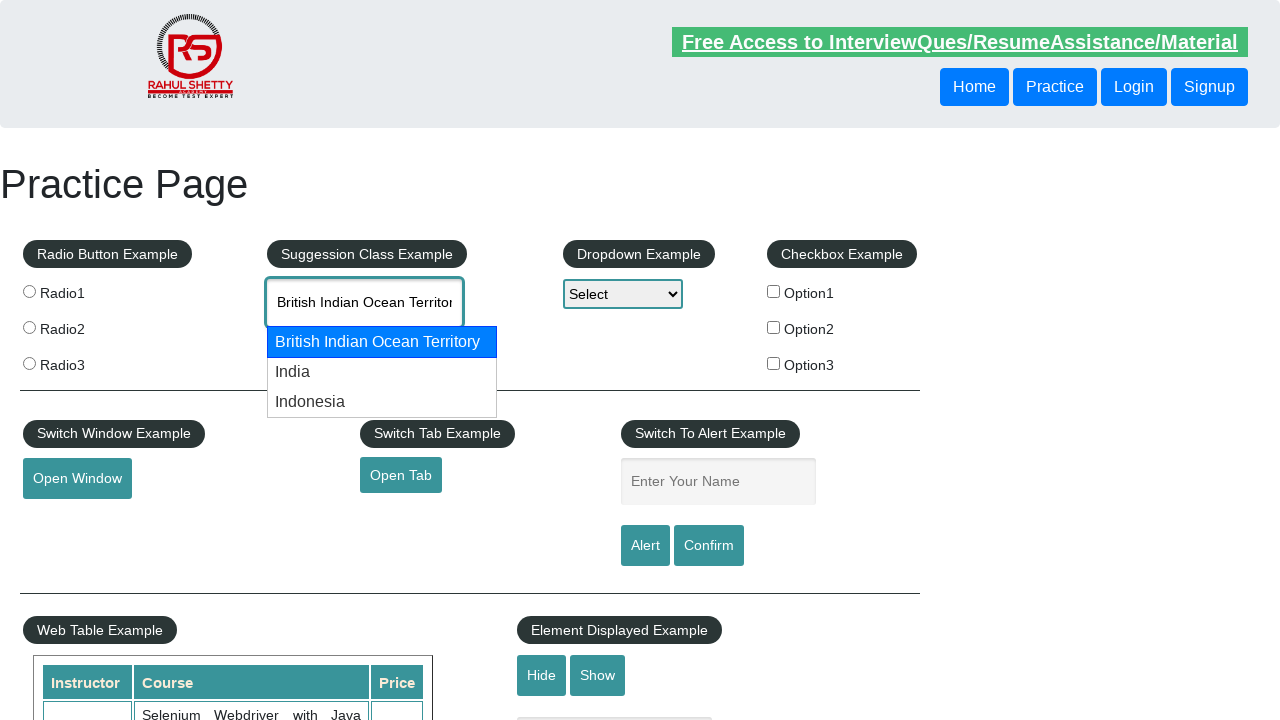

Pressed ArrowDown key (attempt 2/10) on #autocomplete
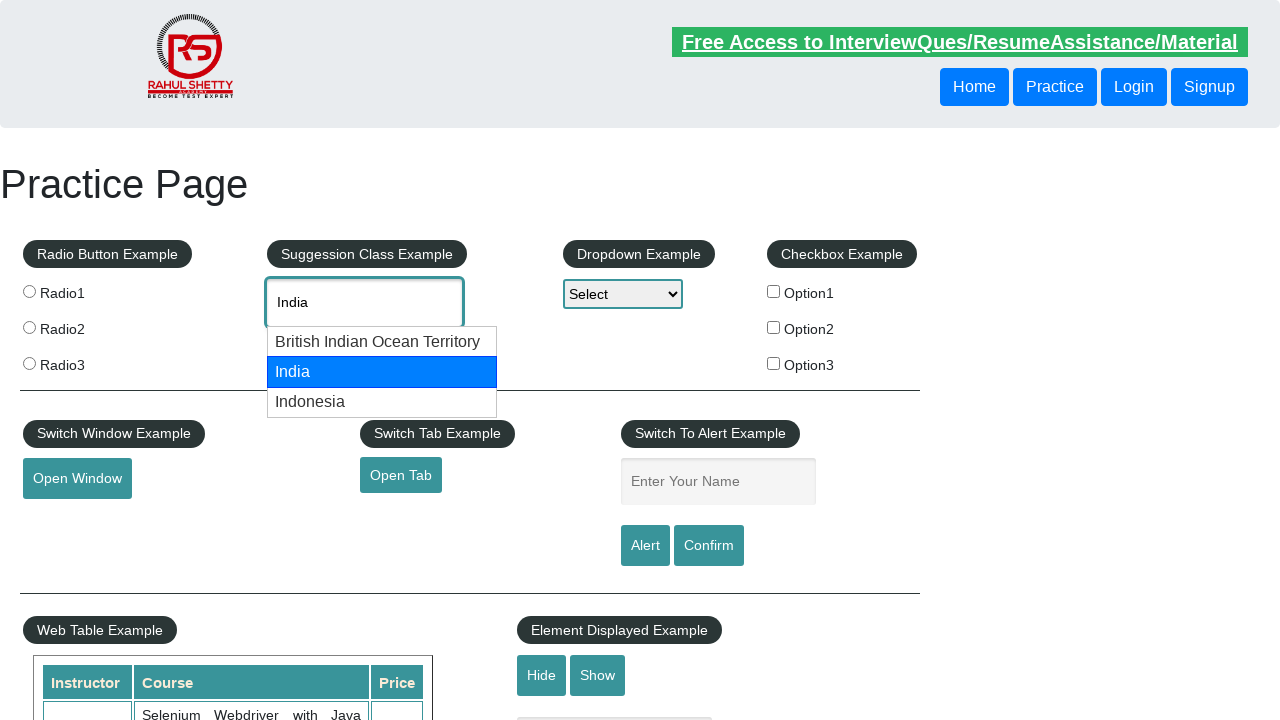

Retrieved current autocomplete value: 'India'
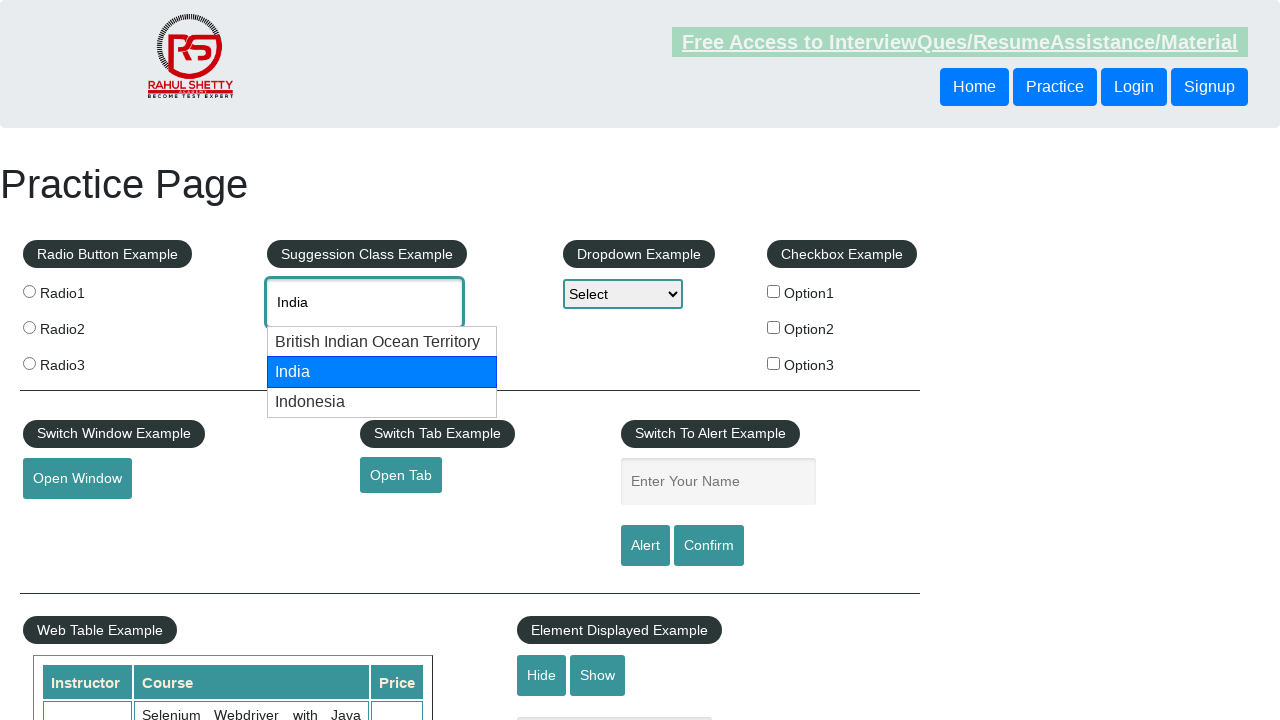

Pressed ArrowDown key (attempt 3/10) on #autocomplete
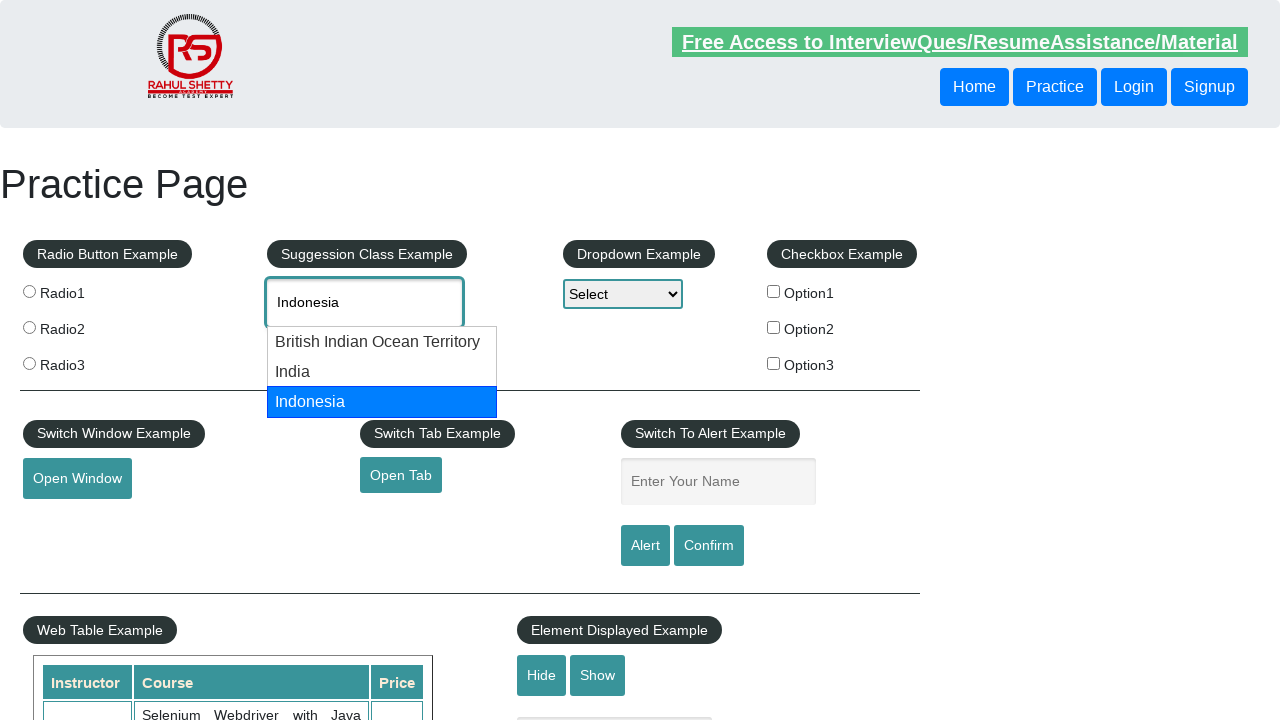

Retrieved current autocomplete value: 'Indonesia'
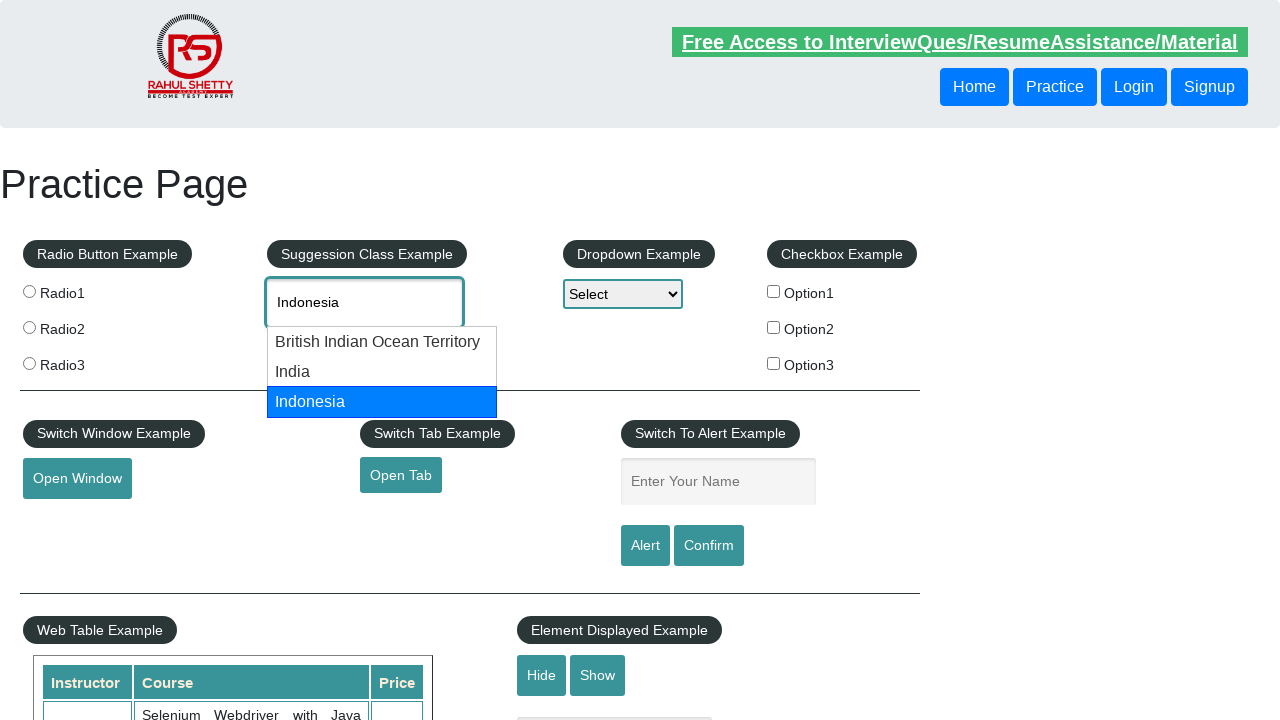

Found 'Indonesia' in autocomplete field, exiting navigation loop
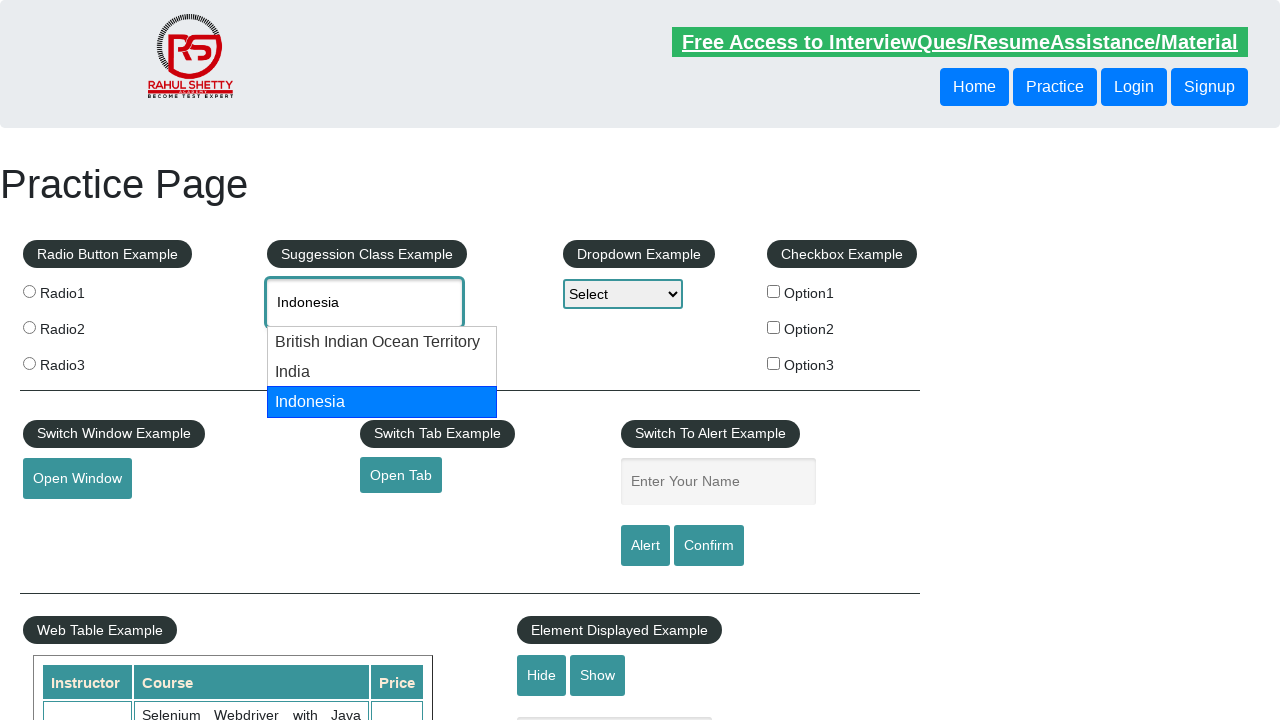

Waited for selection to stabilize
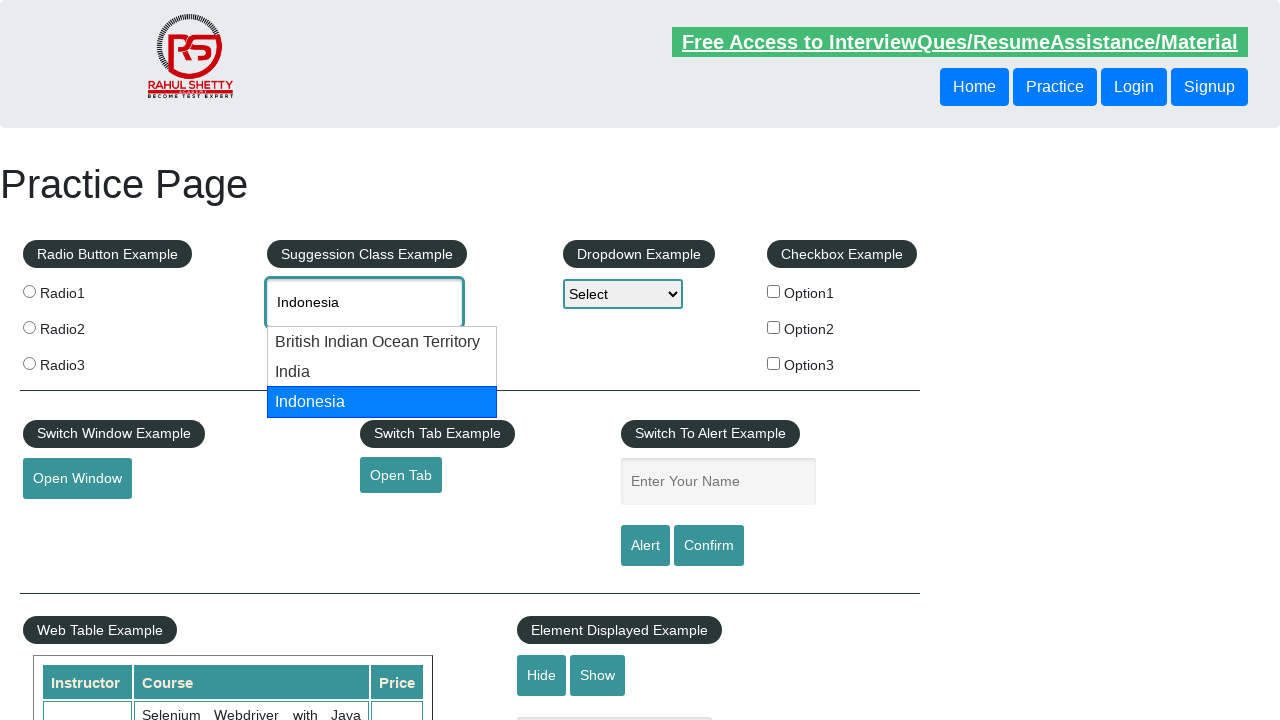

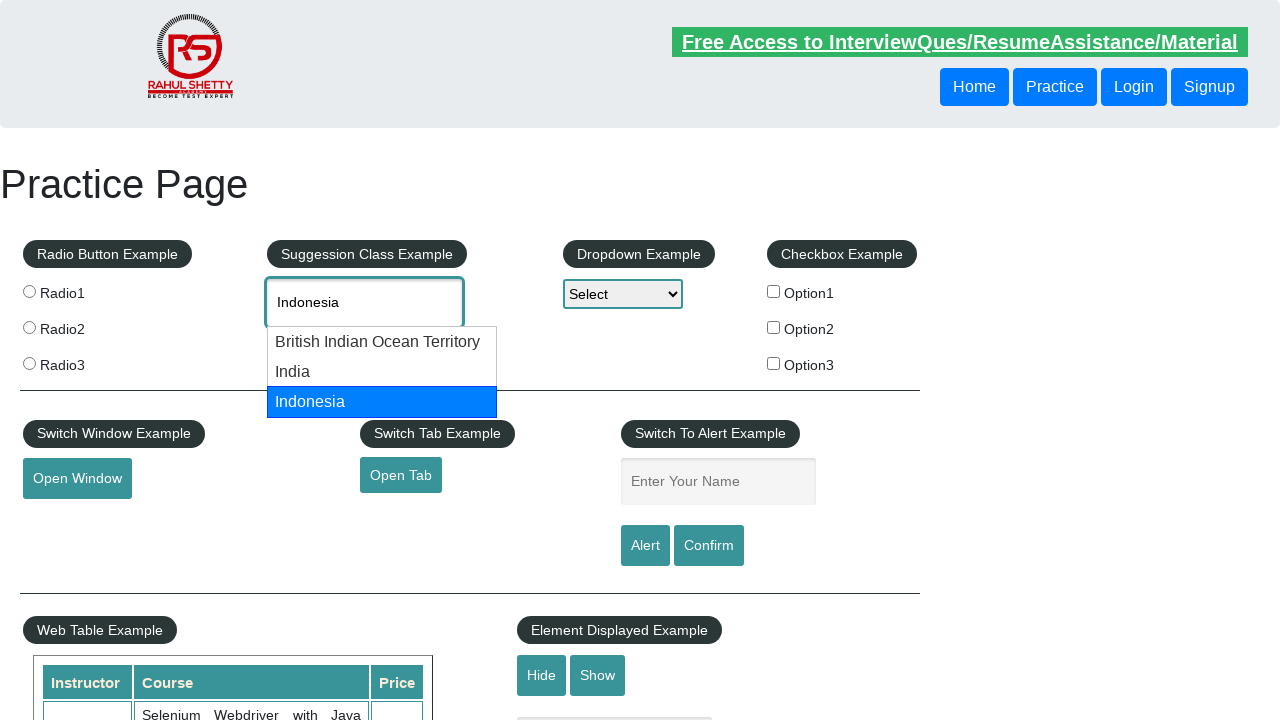